Tests browser refresh functionality by loading a dynamic content page, capturing content, refreshing, and verifying content changed

Starting URL: https://the-internet.herokuapp.com/dynamic_content

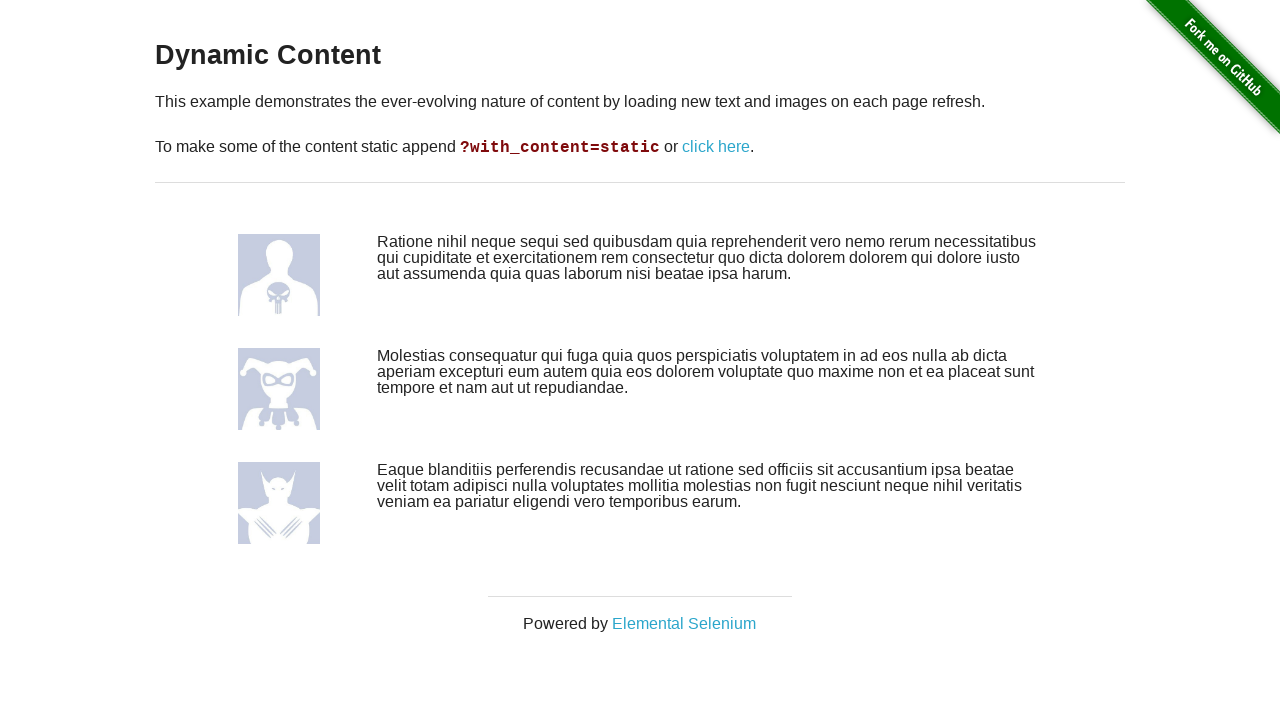

Waited for dynamic content to load
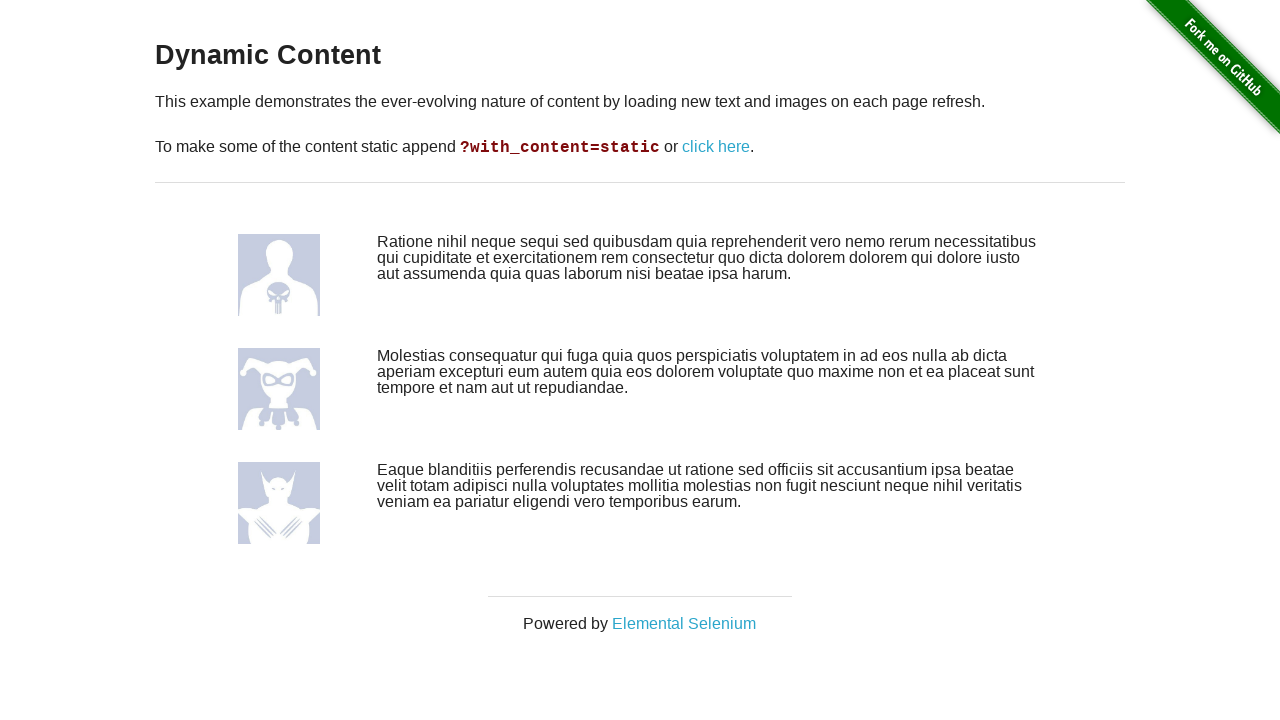

Captured initial dynamic content text
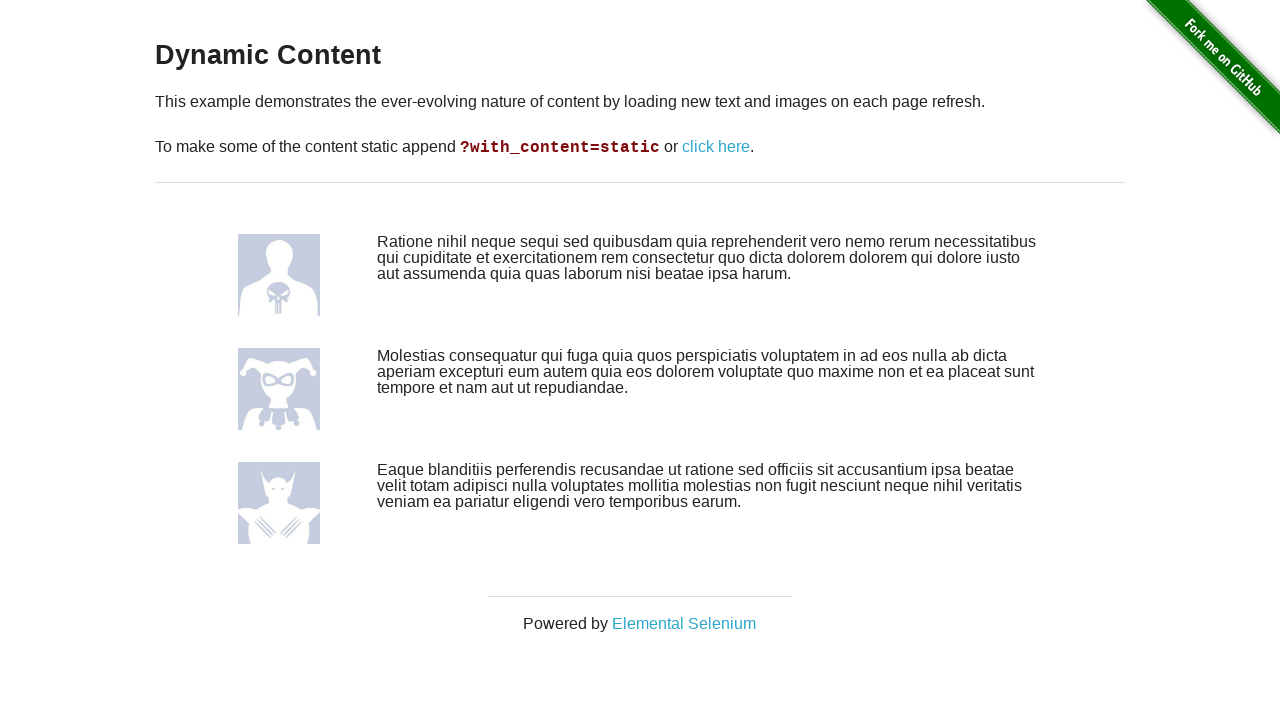

Refreshed the page to load new dynamic content
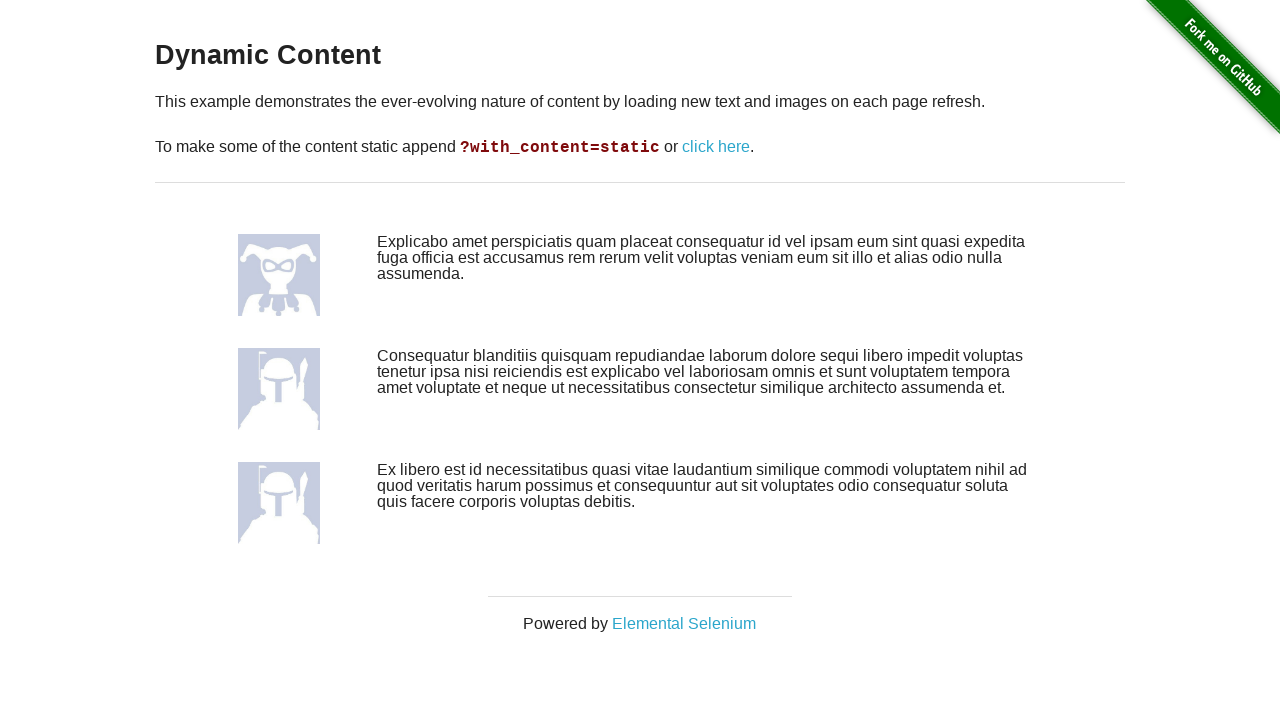

Waited for dynamic content to reload after refresh
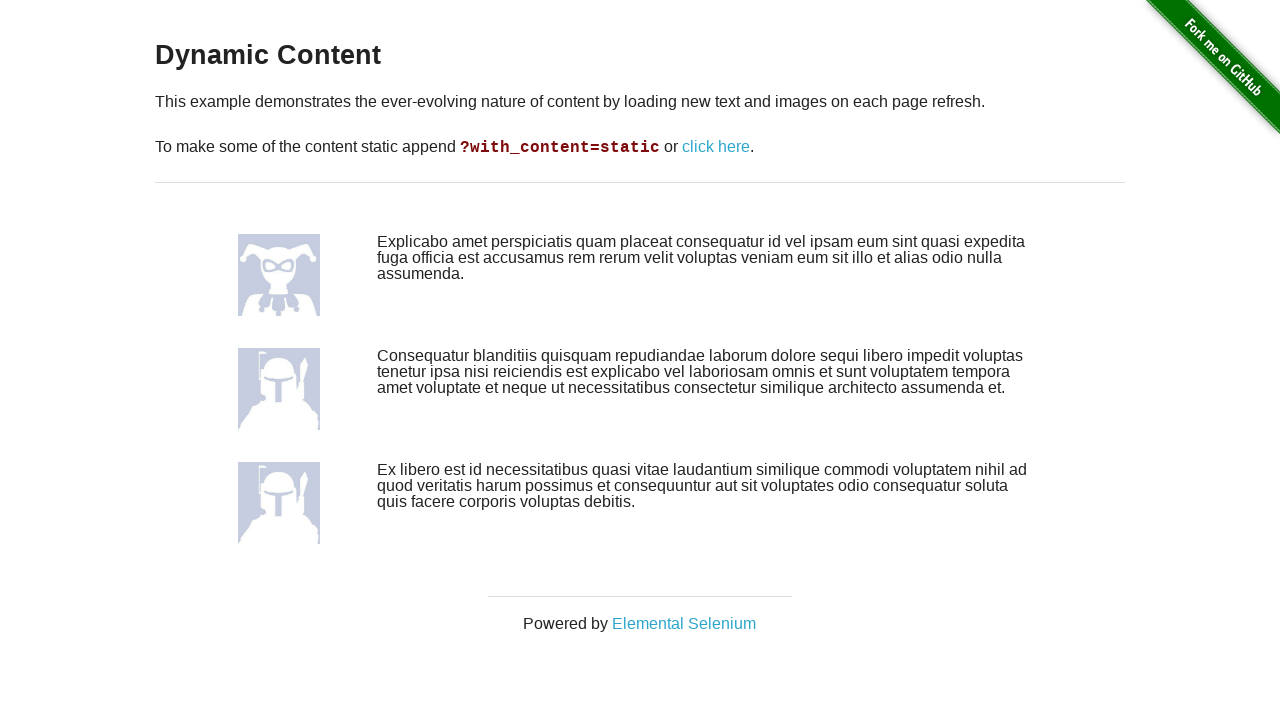

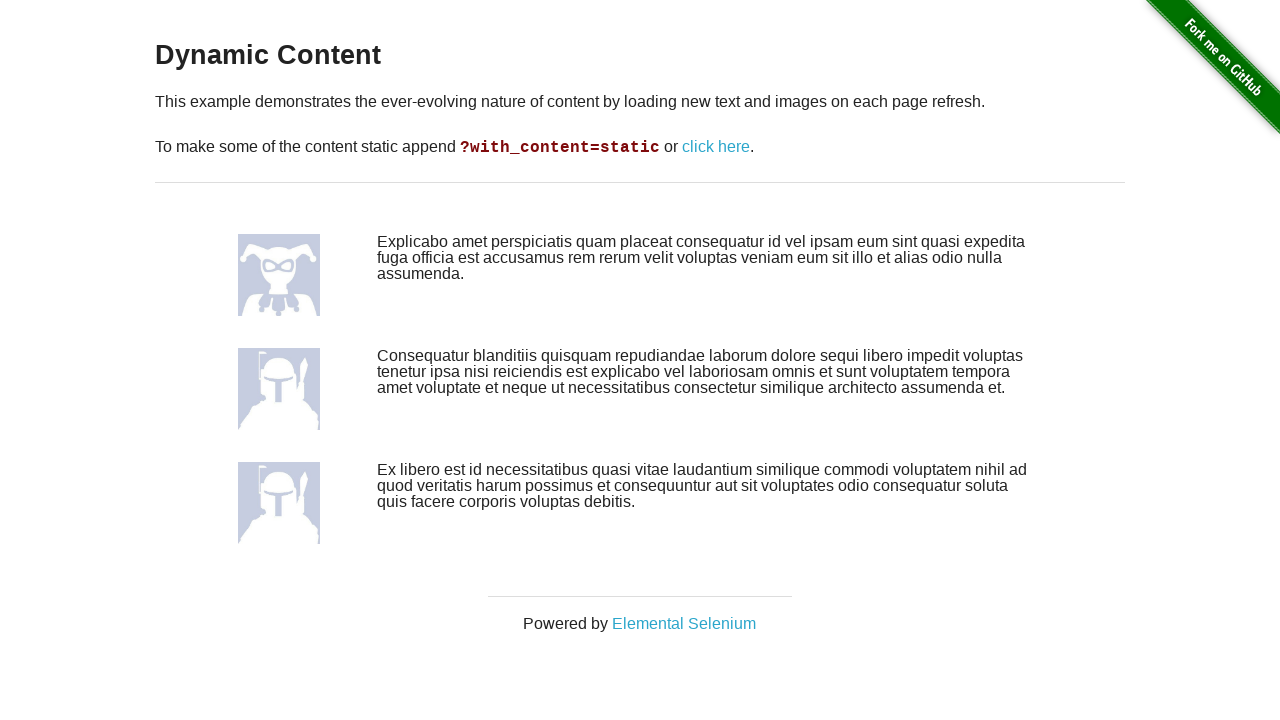